Launches the Lakme India cosmetics website and verifies the page loads successfully

Starting URL: https://www.lakmeindia.com/

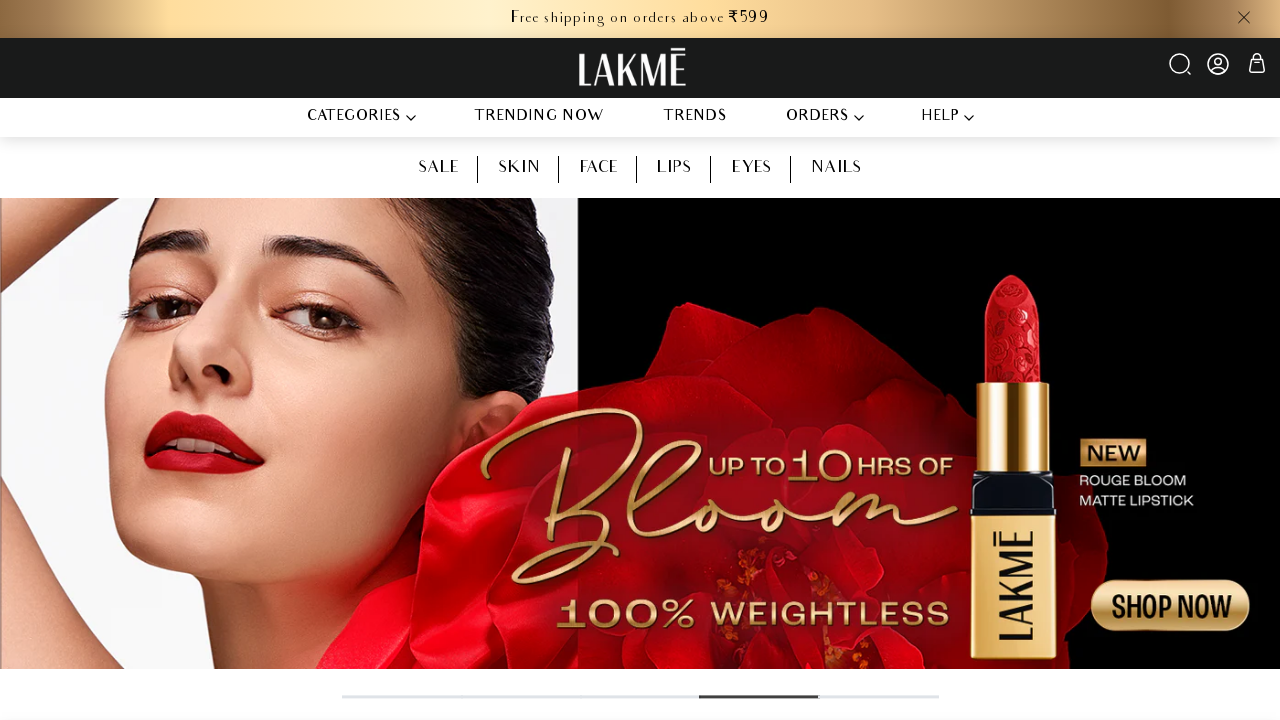

Navigated to Lakme India cosmetics website
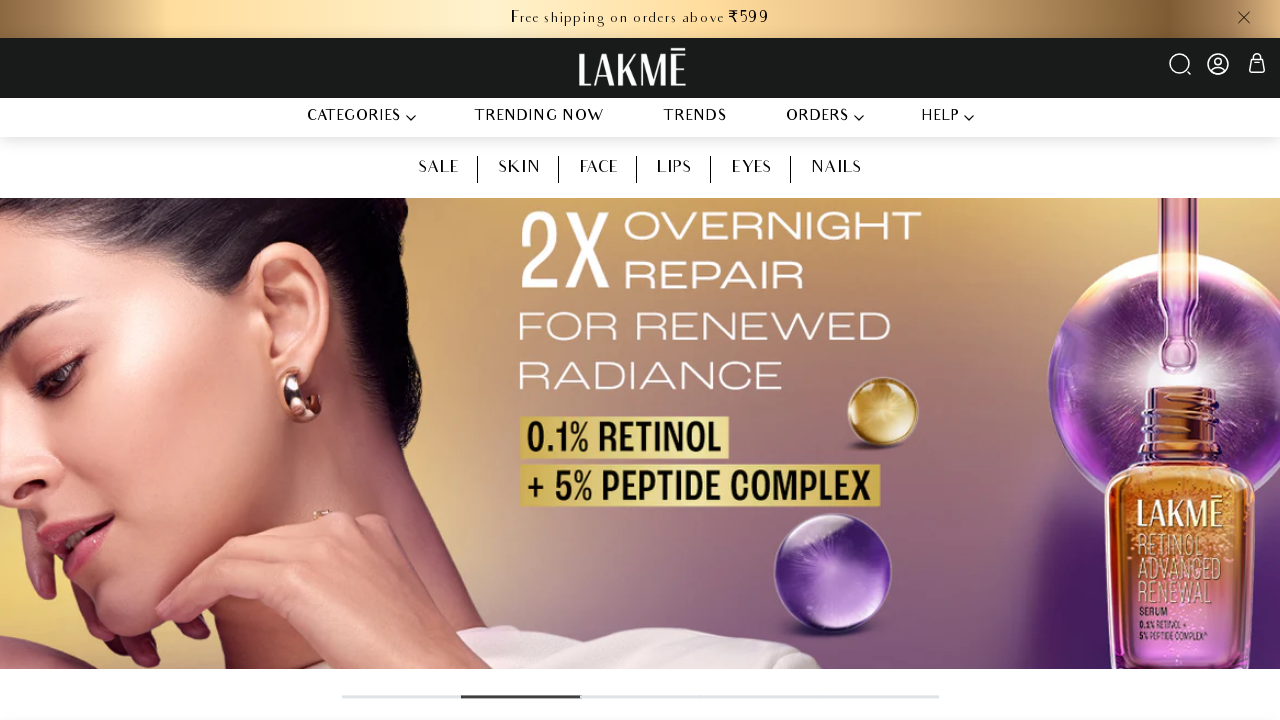

Page DOM content fully loaded
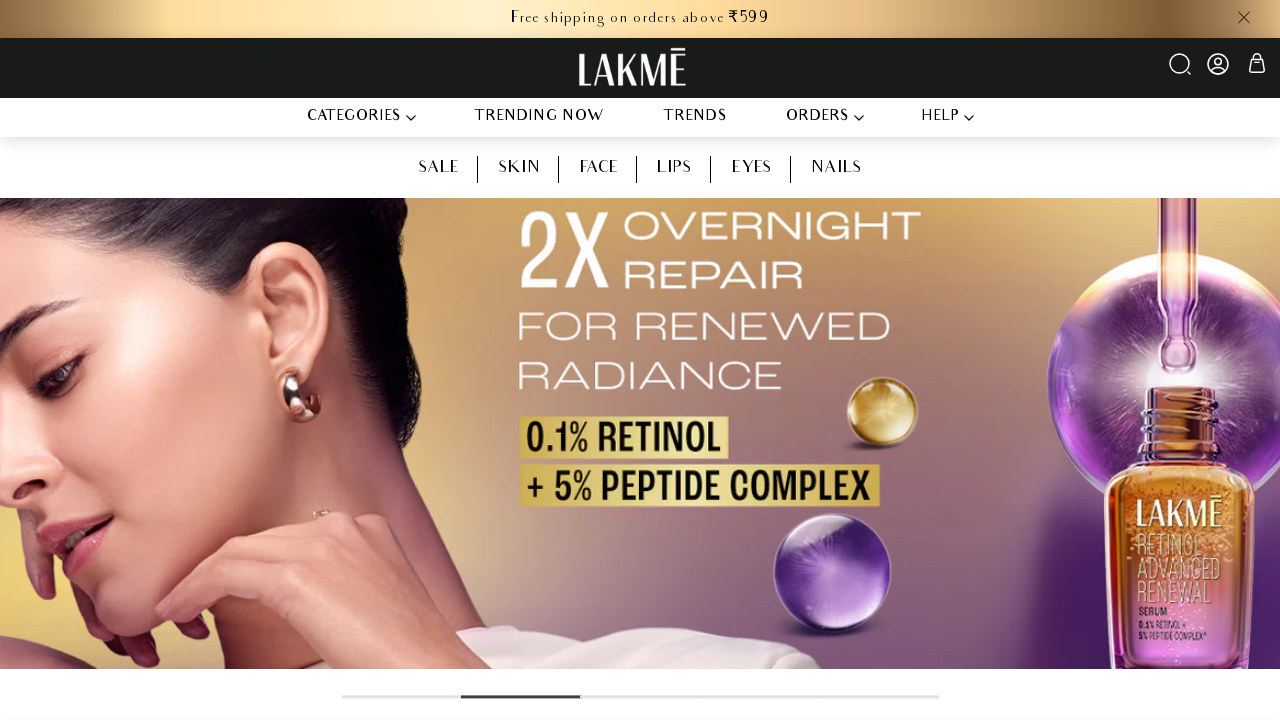

Verified page has loaded successfully with a non-empty title
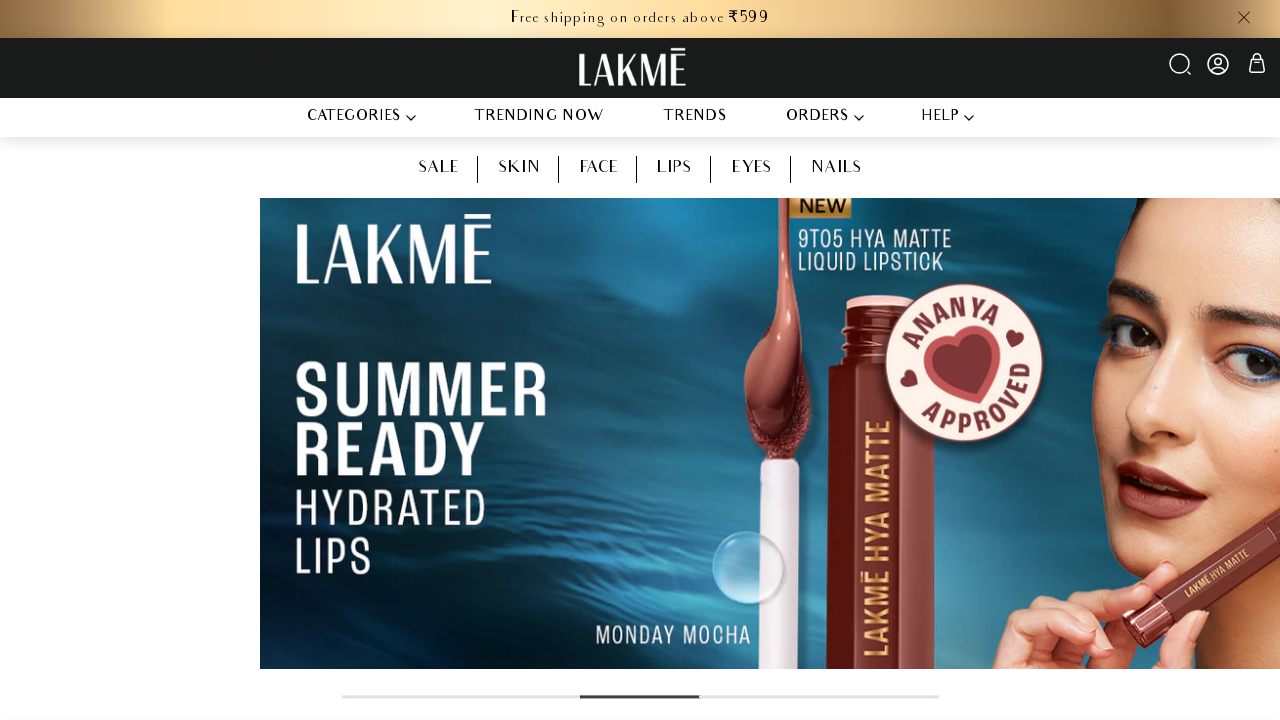

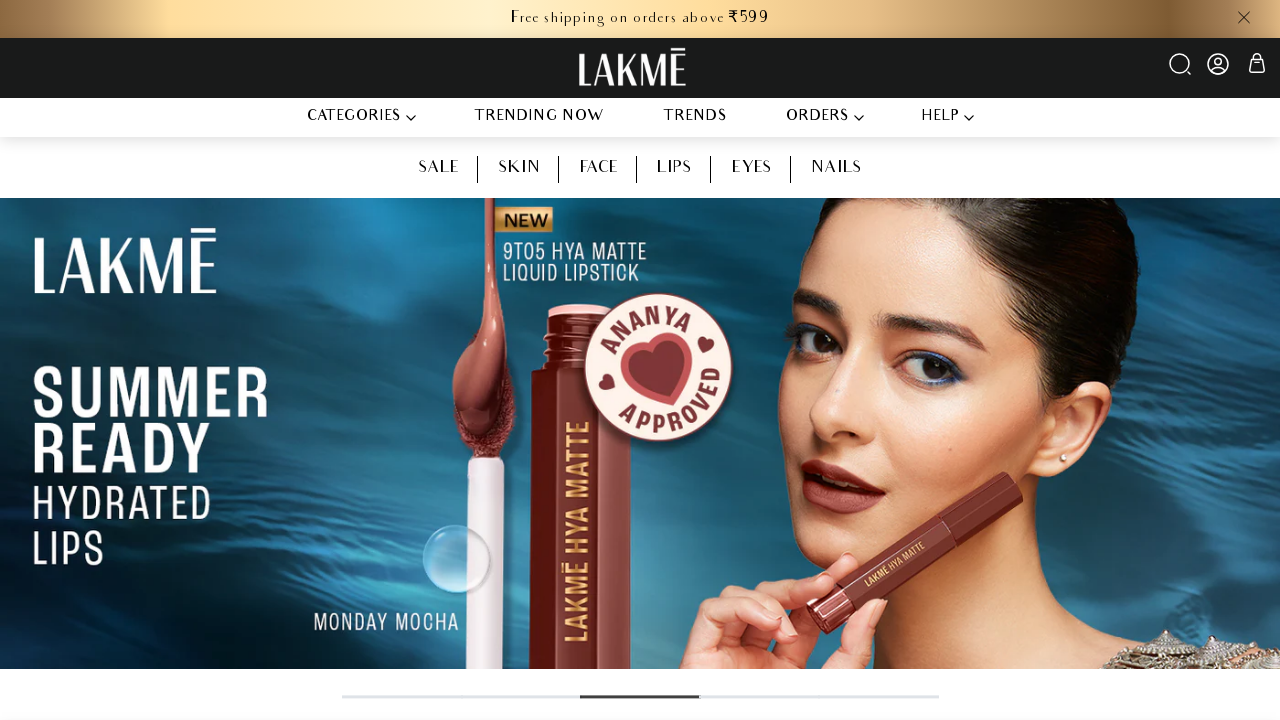